Tests switching between multiple browser windows using a more resilient approach by storing window handles before and after clicking the link, then identifying the new window by exclusion.

Starting URL: http://the-internet.herokuapp.com/windows

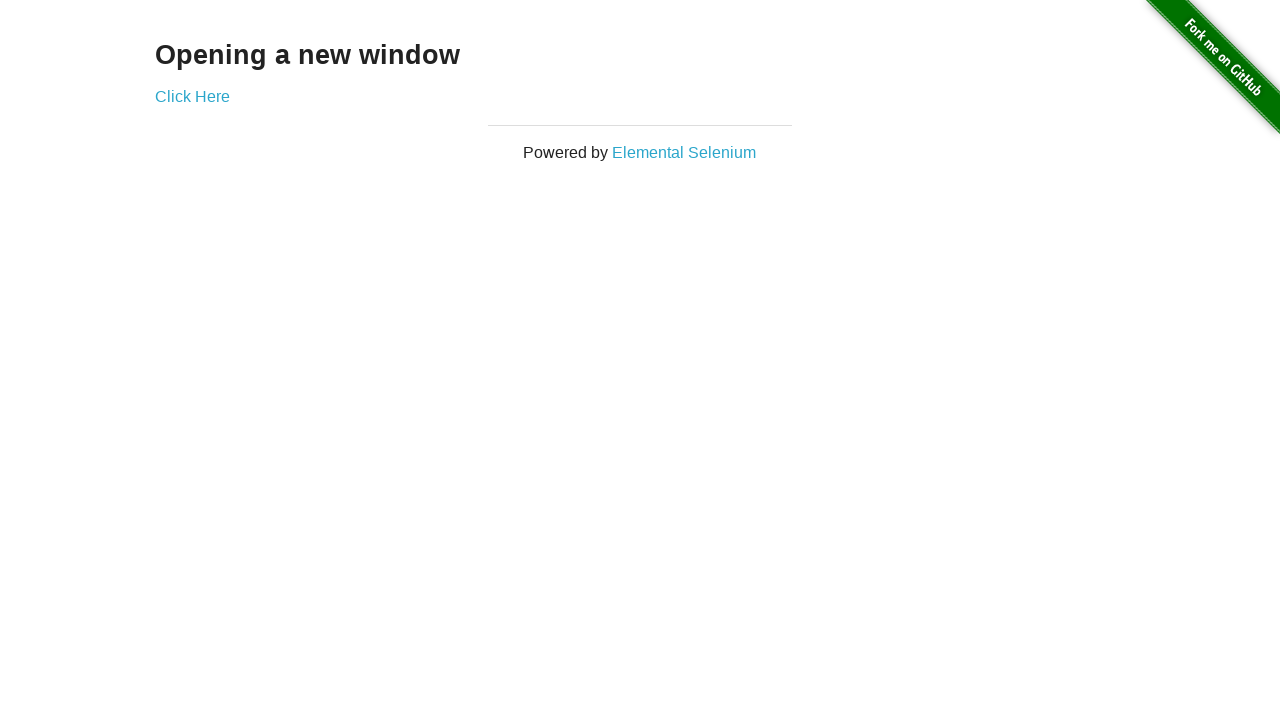

Clicked link to open new window at (192, 96) on .example a
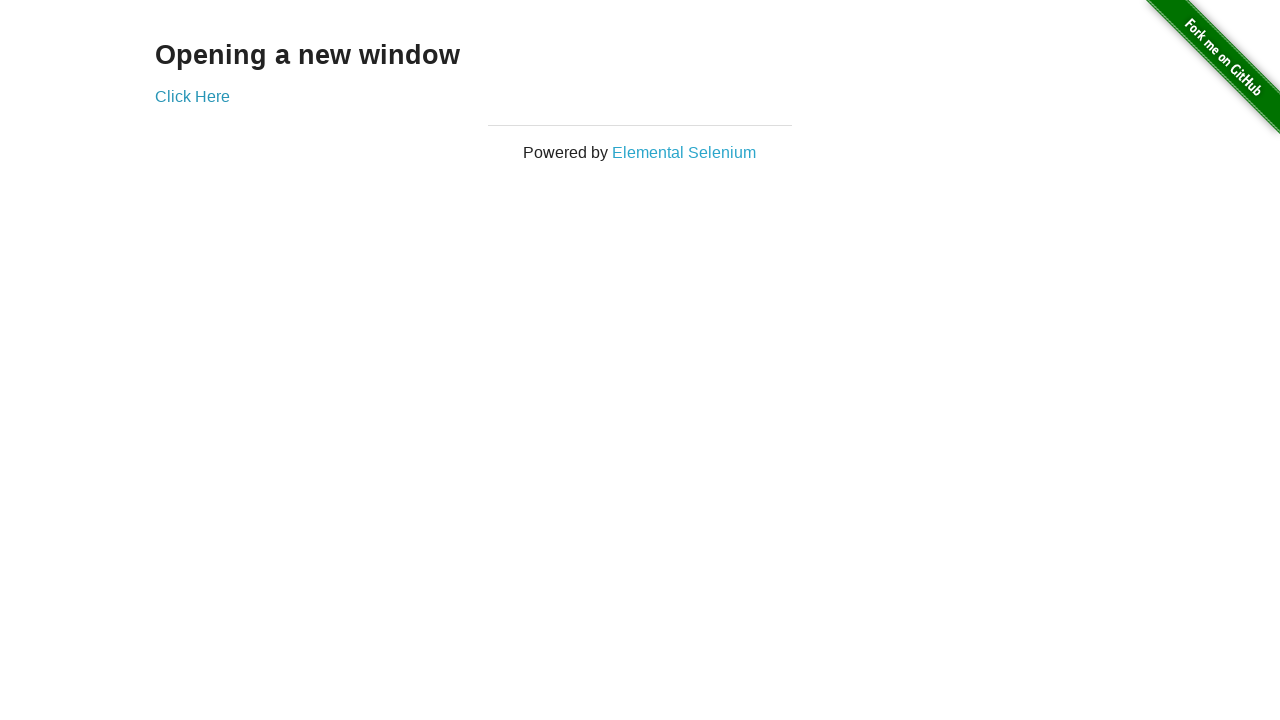

New window opened and captured
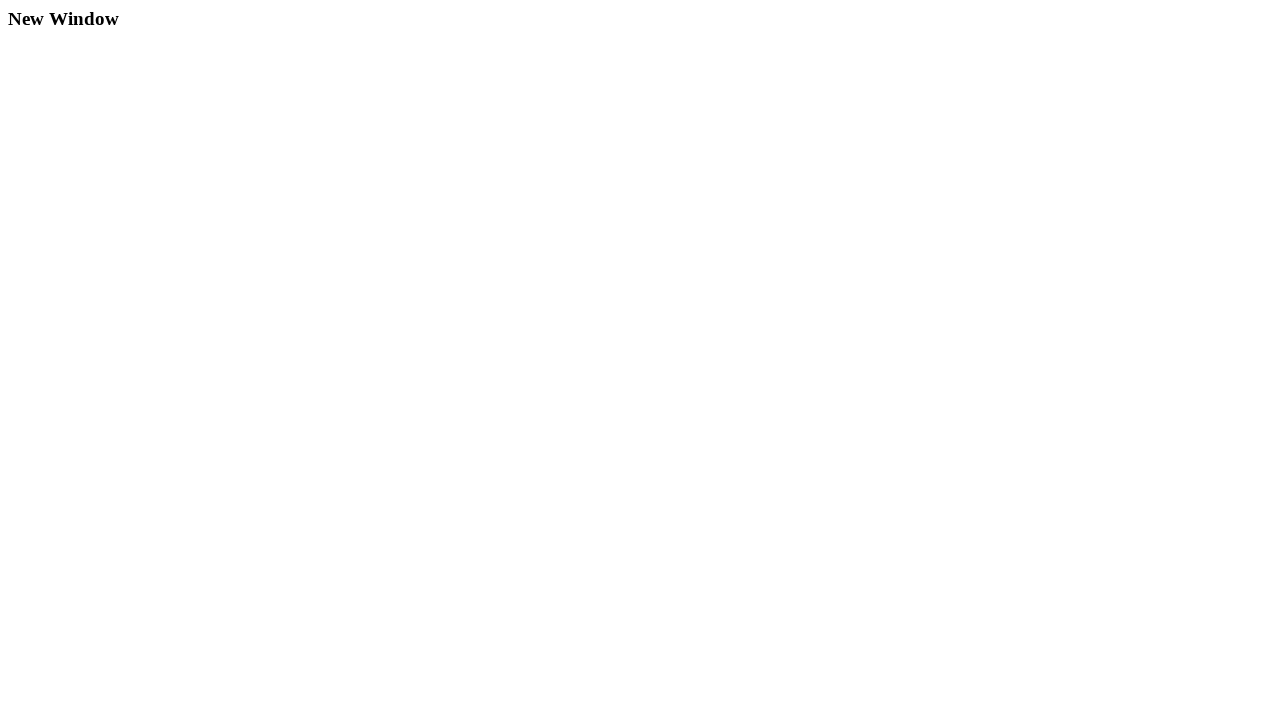

Brought first window to front
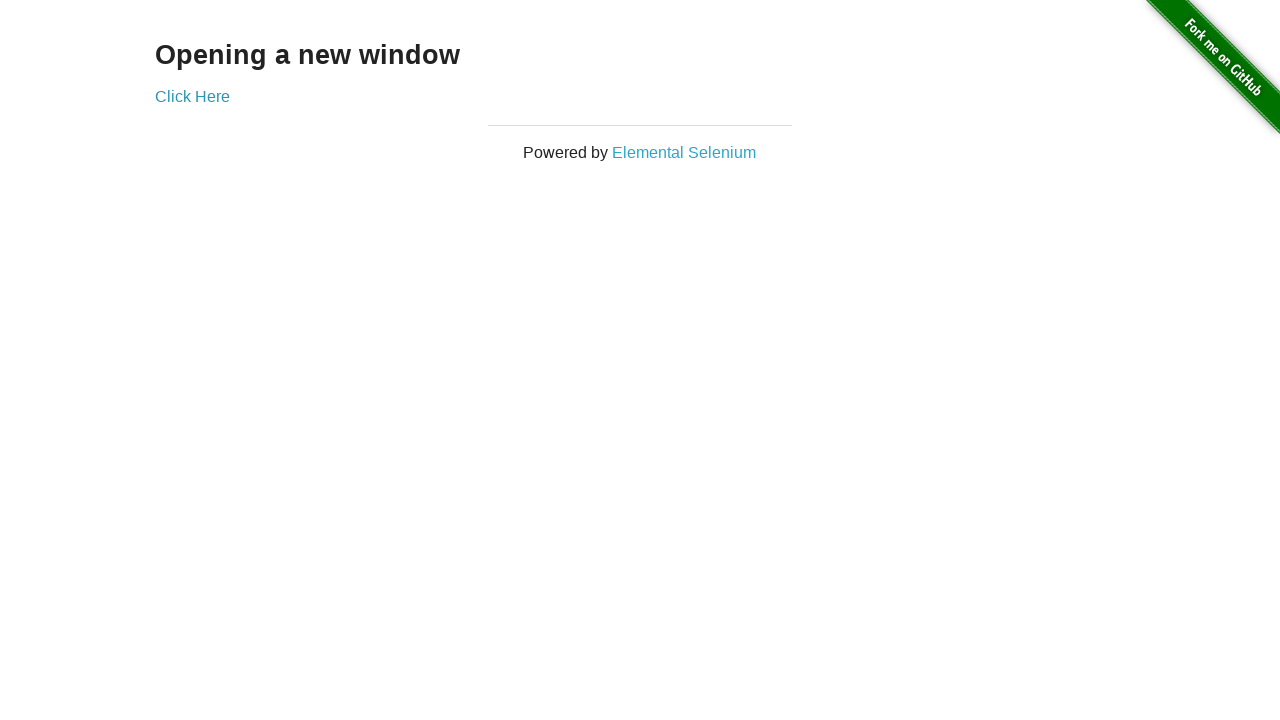

Asserted first window title is not 'New Window'
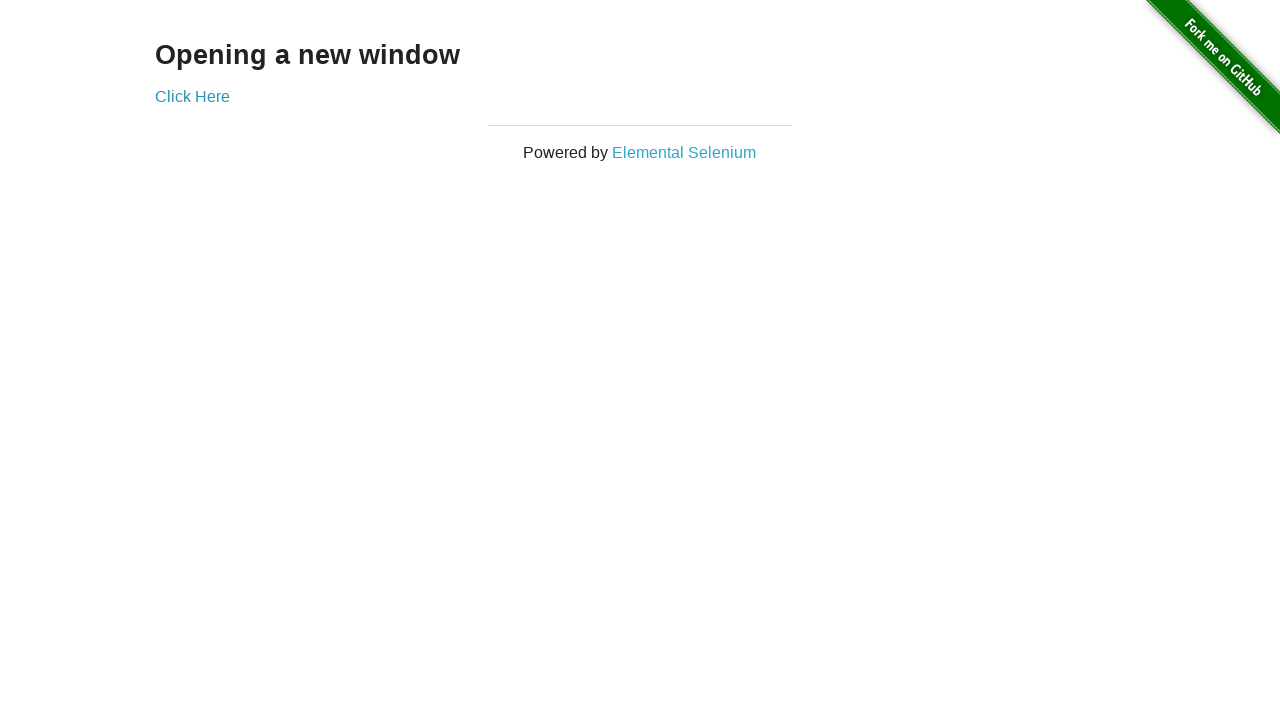

Brought new window to front
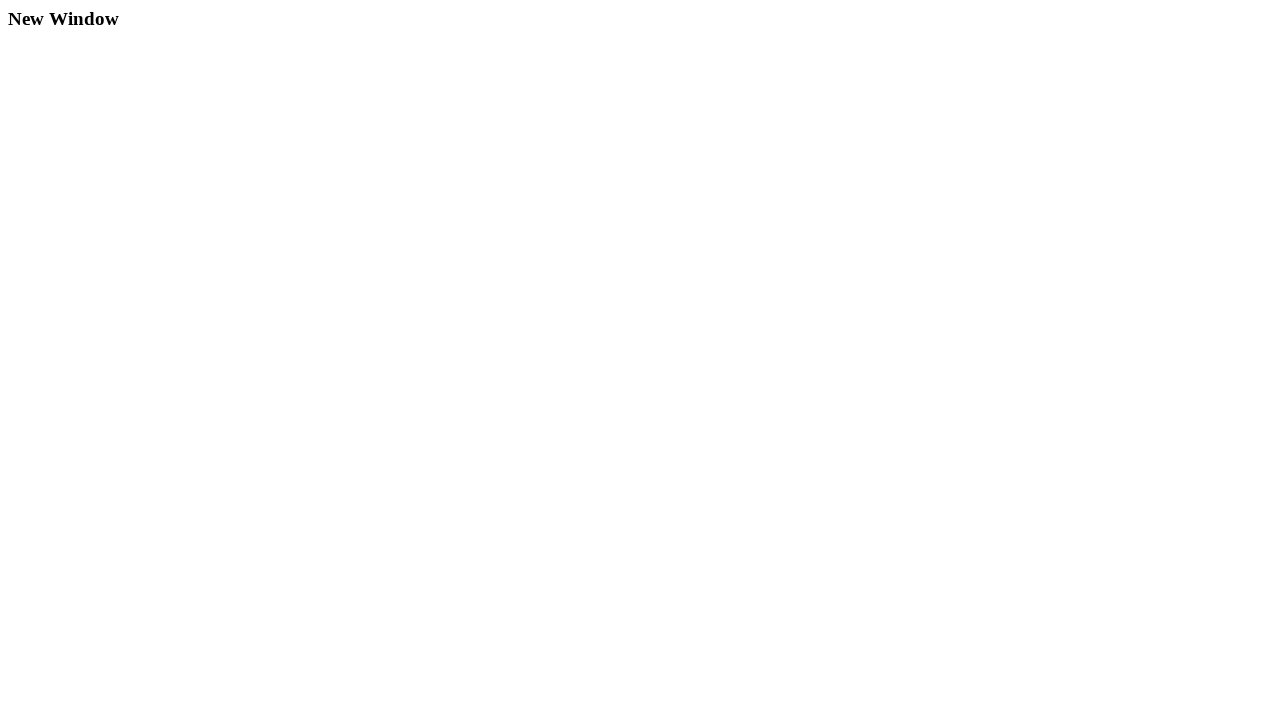

New window finished loading
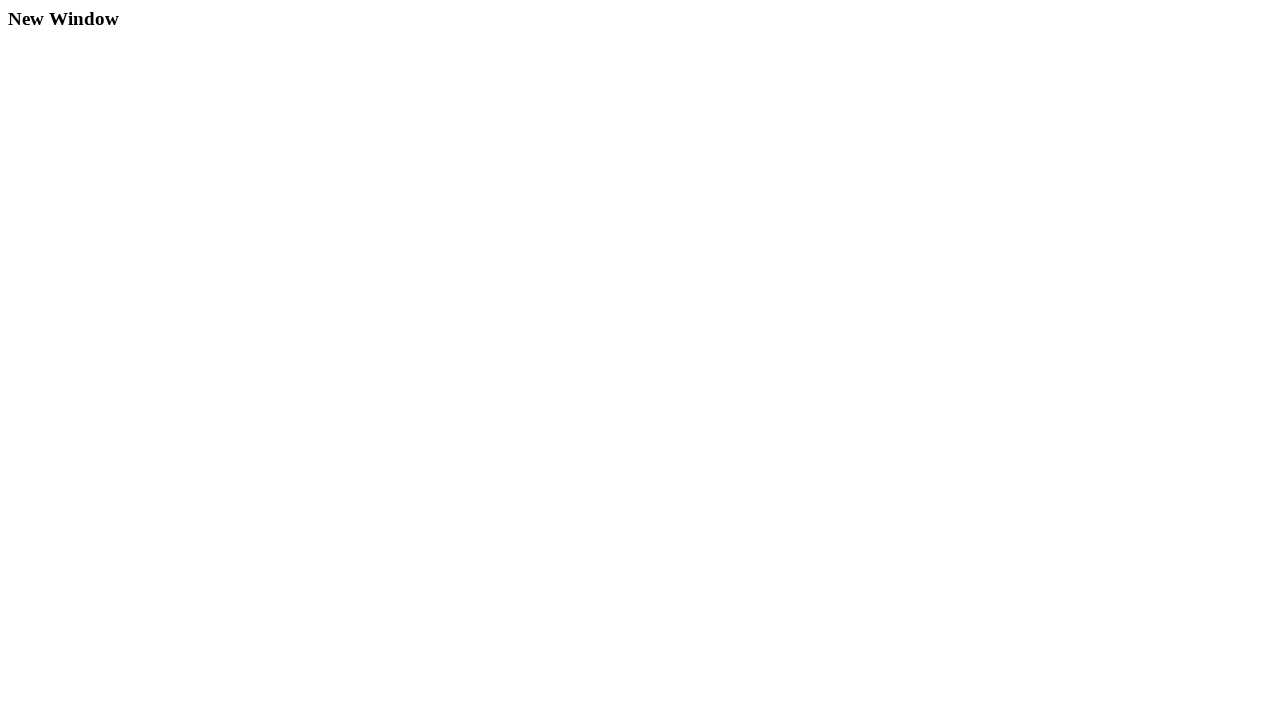

Asserted new window title is 'New Window'
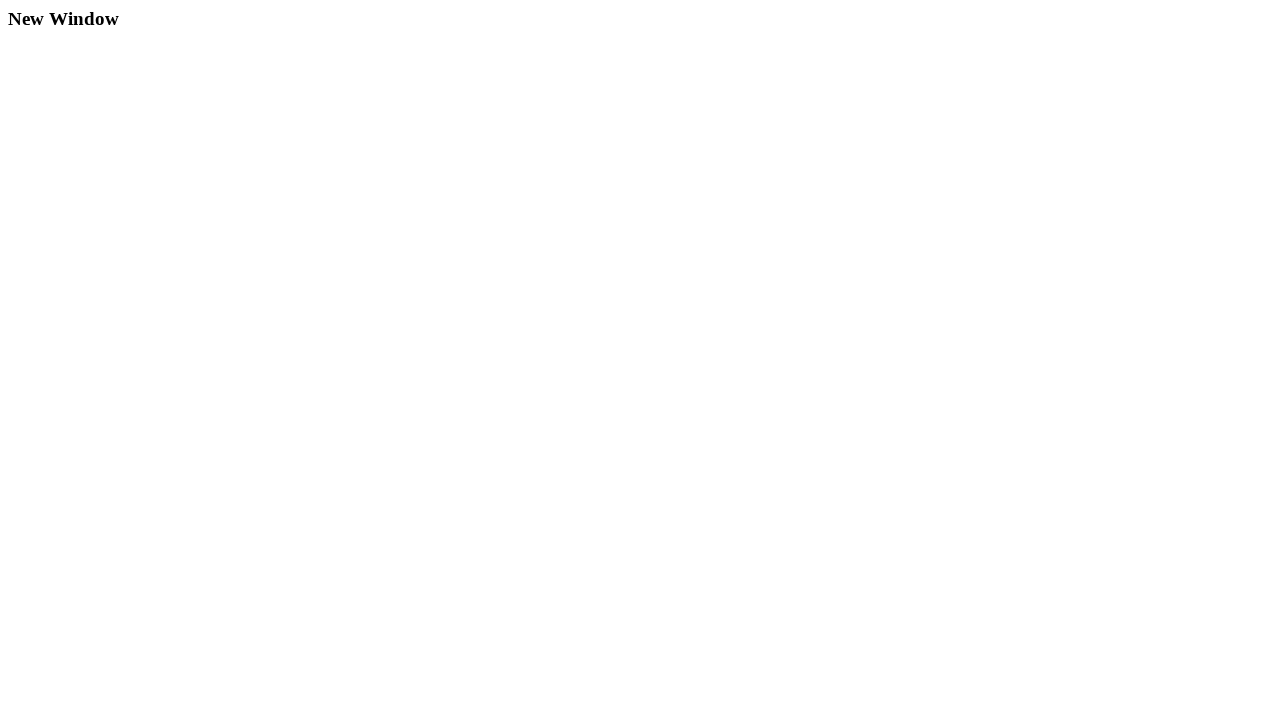

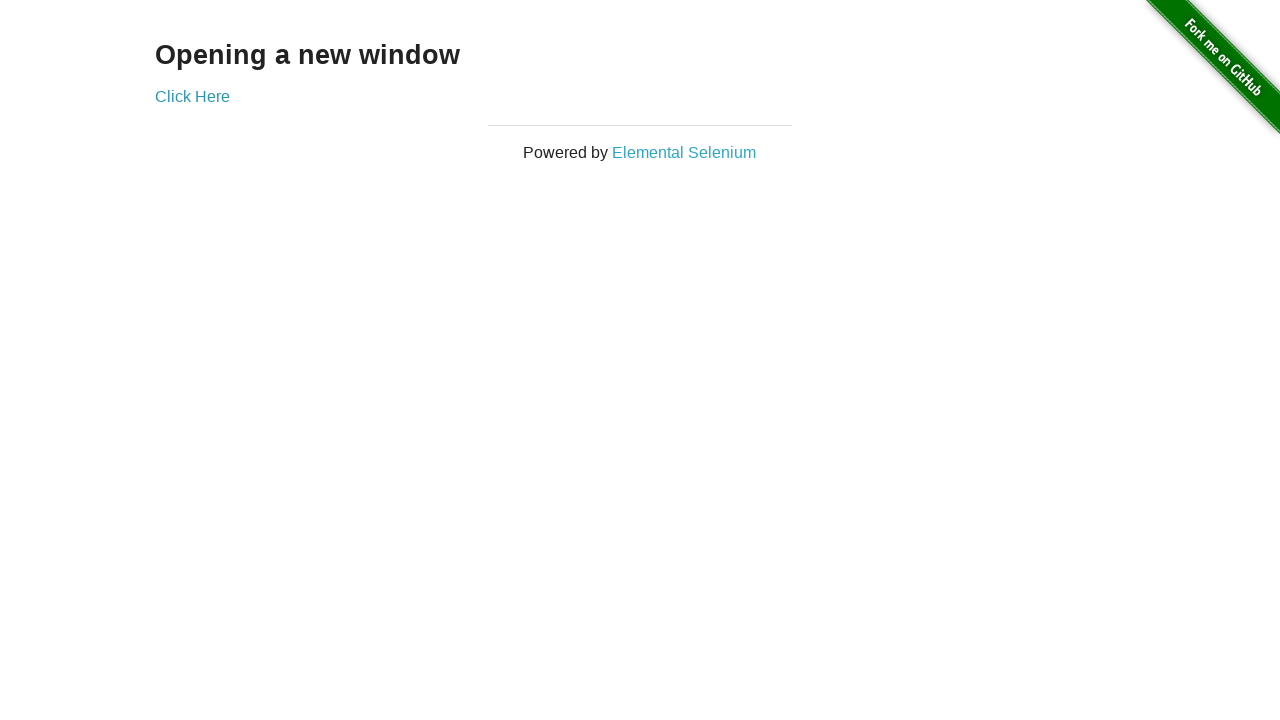